Tests submitting a Google Form by filling in multiple text fields (SME, Batch Name, Course Event, Comments) and clicking the Submit button.

Starting URL: https://docs.google.com/forms/d/e/1FAIpQLSc33QW9-7z5jkLqCtC6WLn-W2c7z4LAvWnOqmERVJSO0fa5Iw/viewform

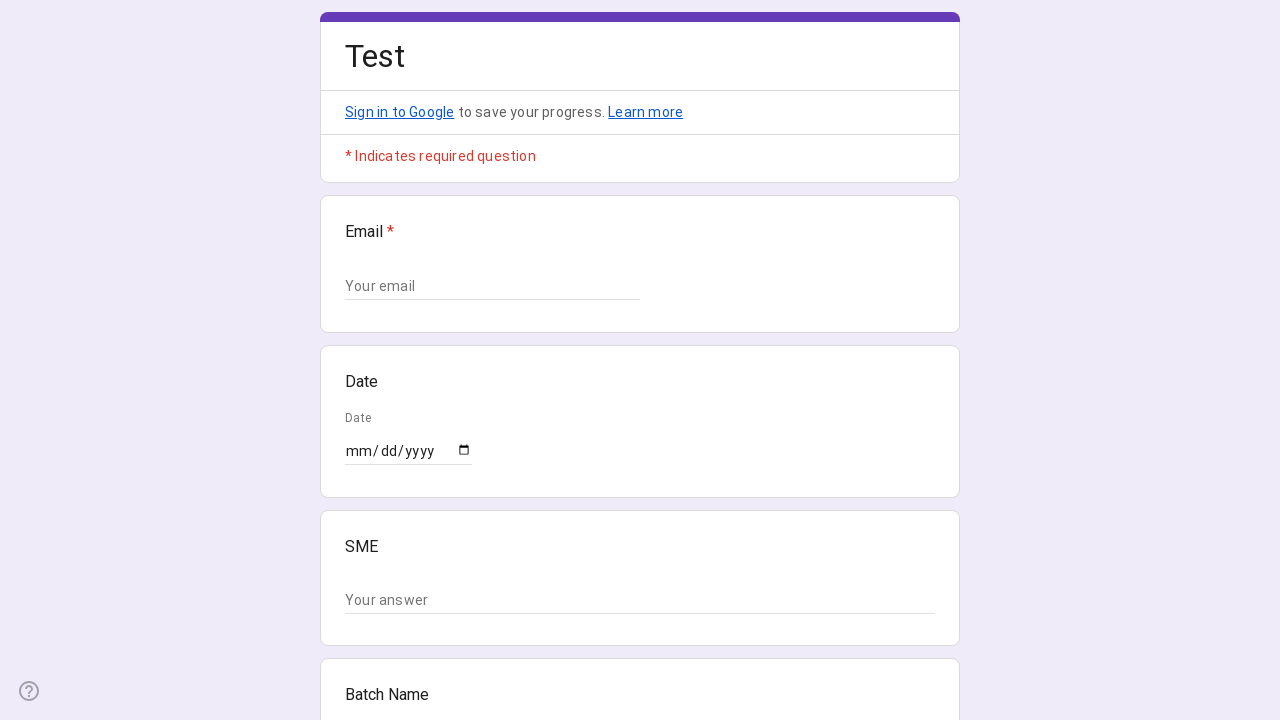

Form loaded - first textarea field is visible
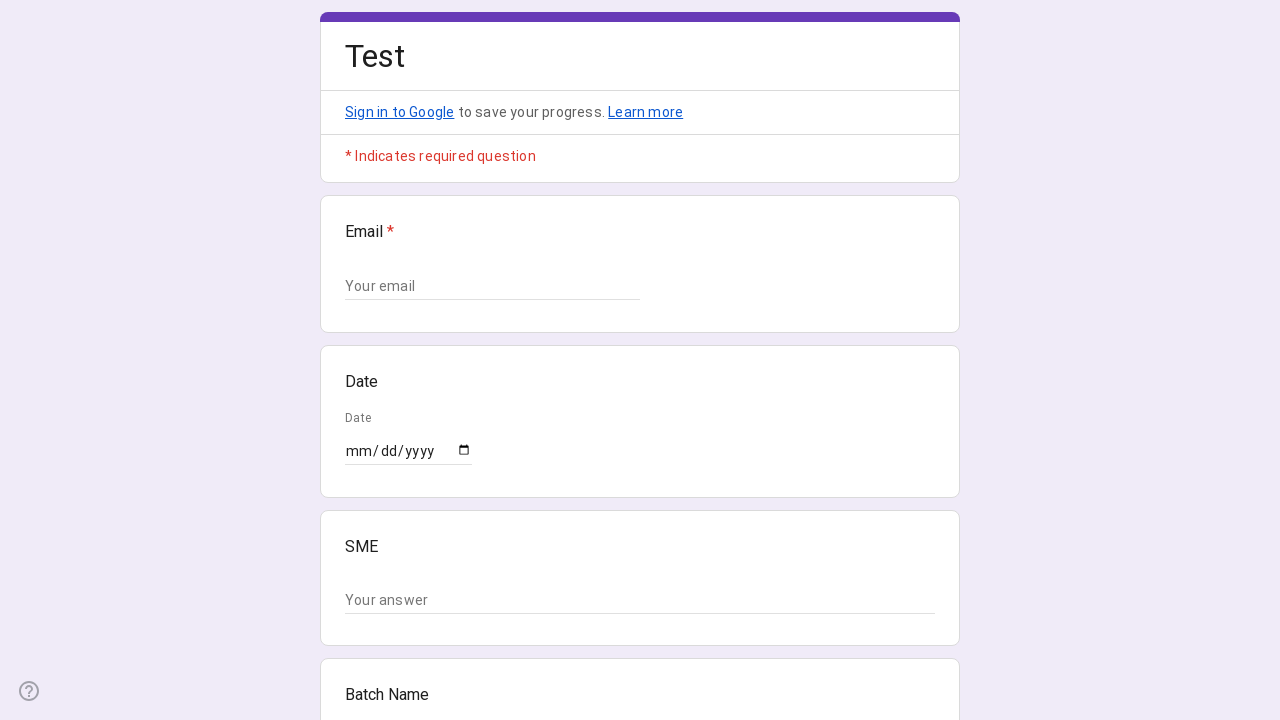

Filled SME field with 'John Smith' on (//textarea)[1]
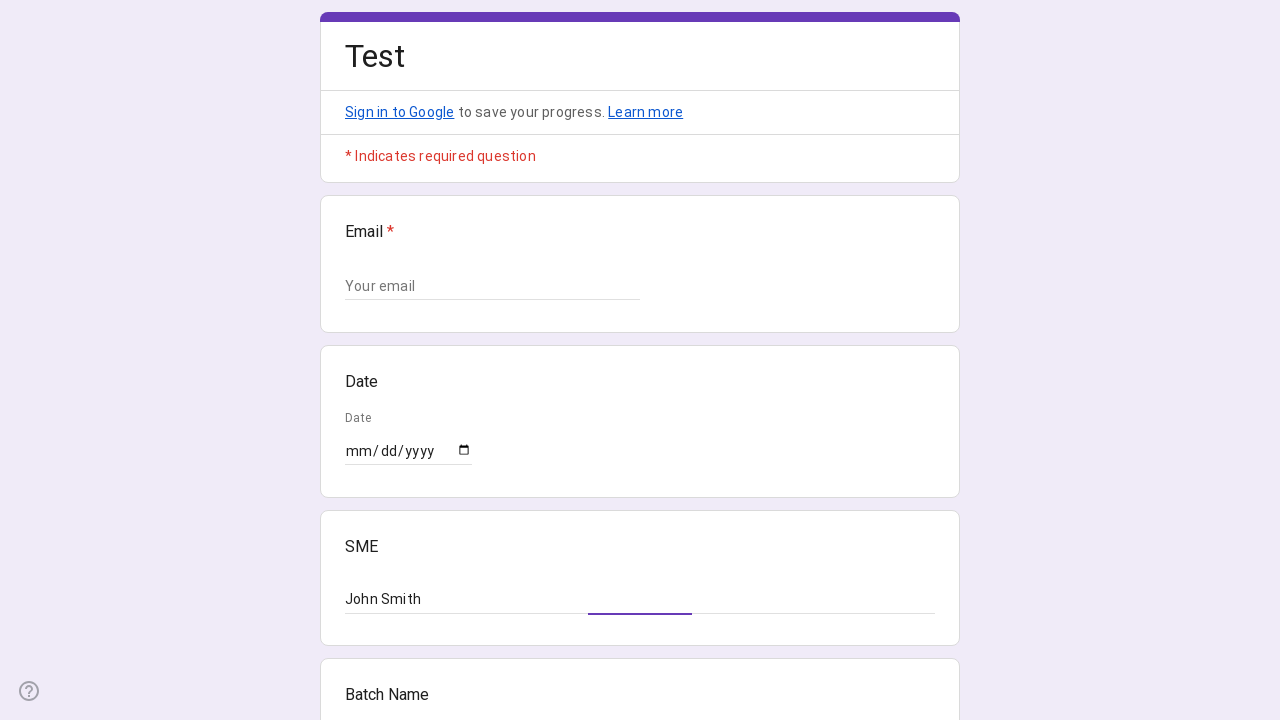

Filled Batch Name field with 'Batch-2024-Q1' on (//textarea)[2]
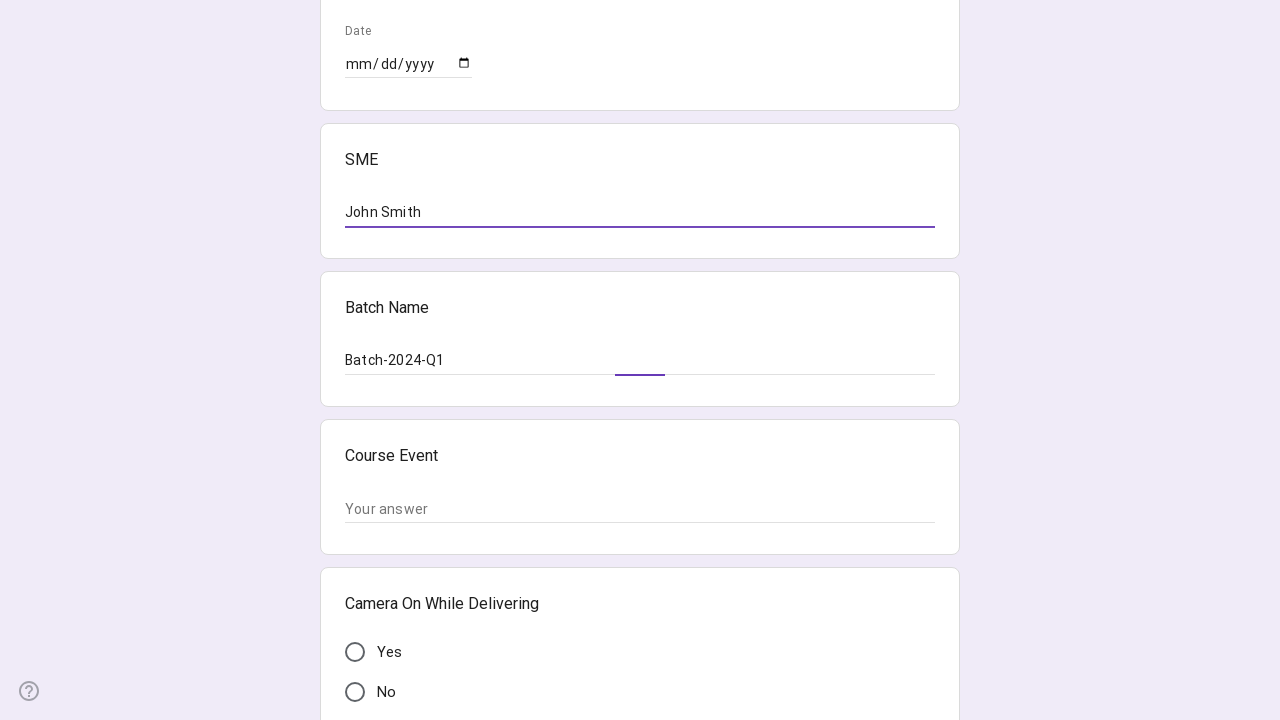

Filled Course Event field with 'Advanced Python Workshop' on (//textarea)[3]
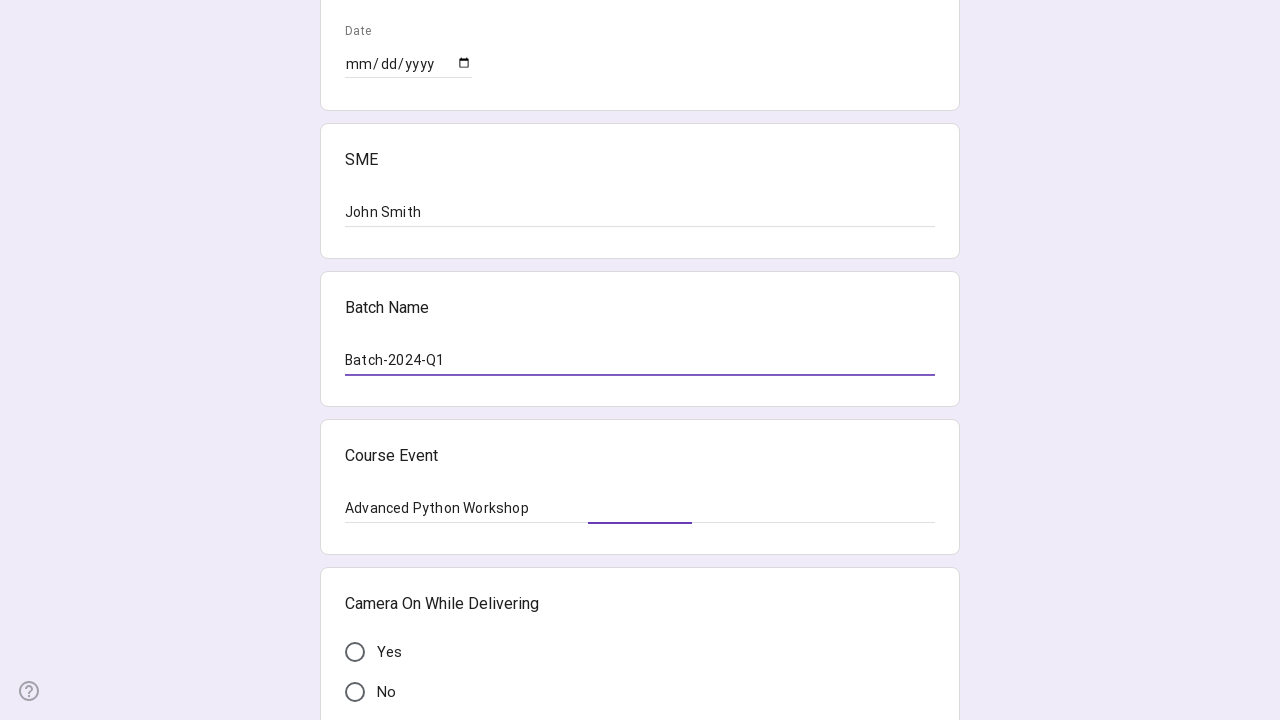

Filled Comments field with session notes on (//textarea)[4]
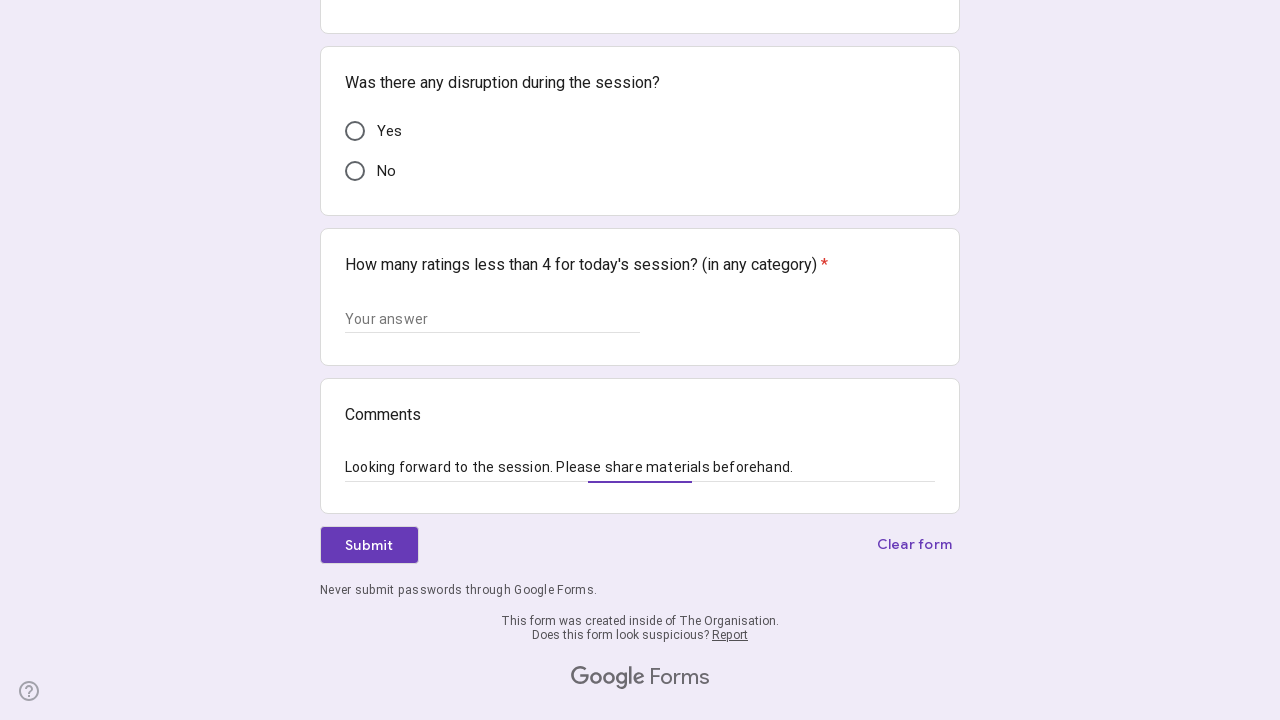

Clicked Submit button to submit the form at (369, 545) on xpath=//span[text()="Submit"]
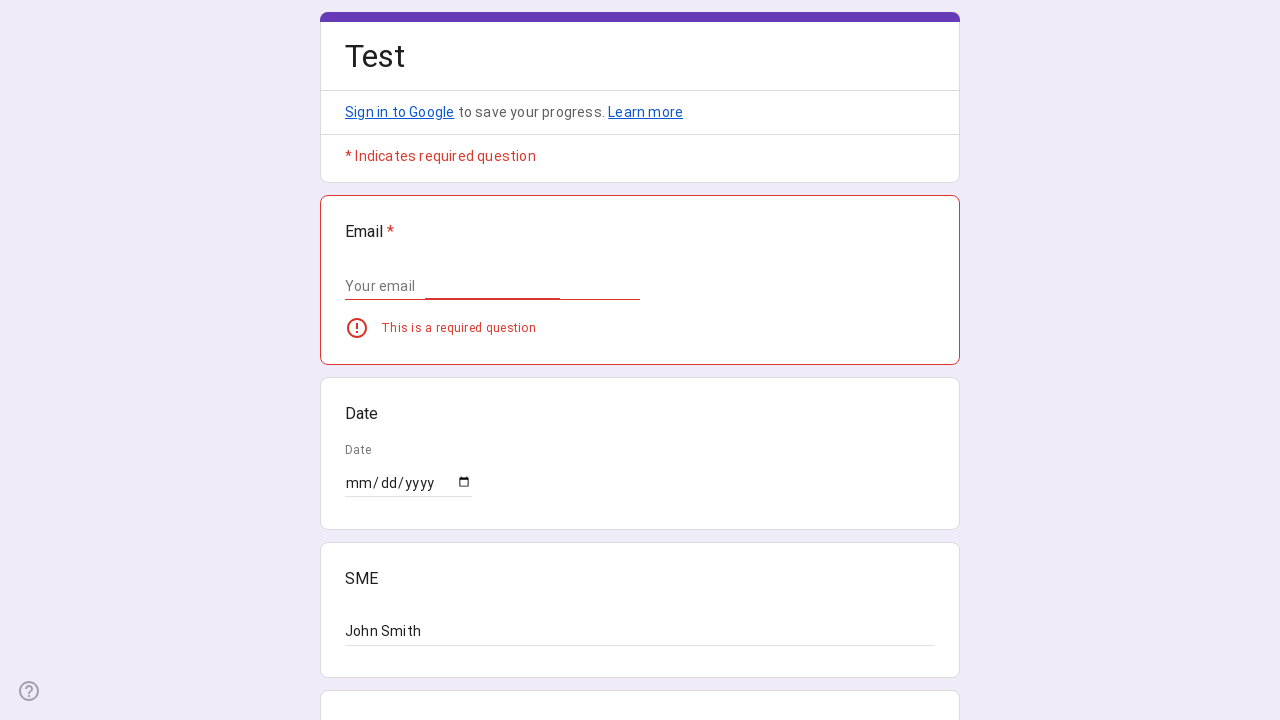

Form submission completed - page reached idle network state
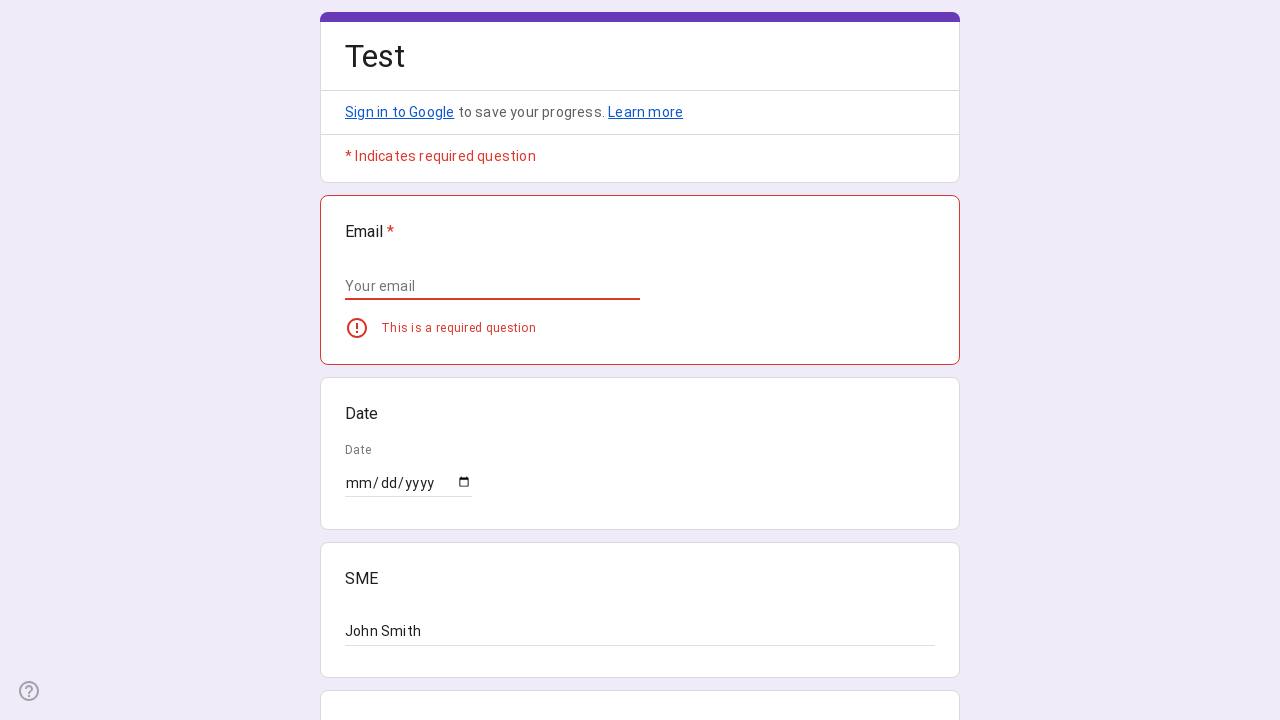

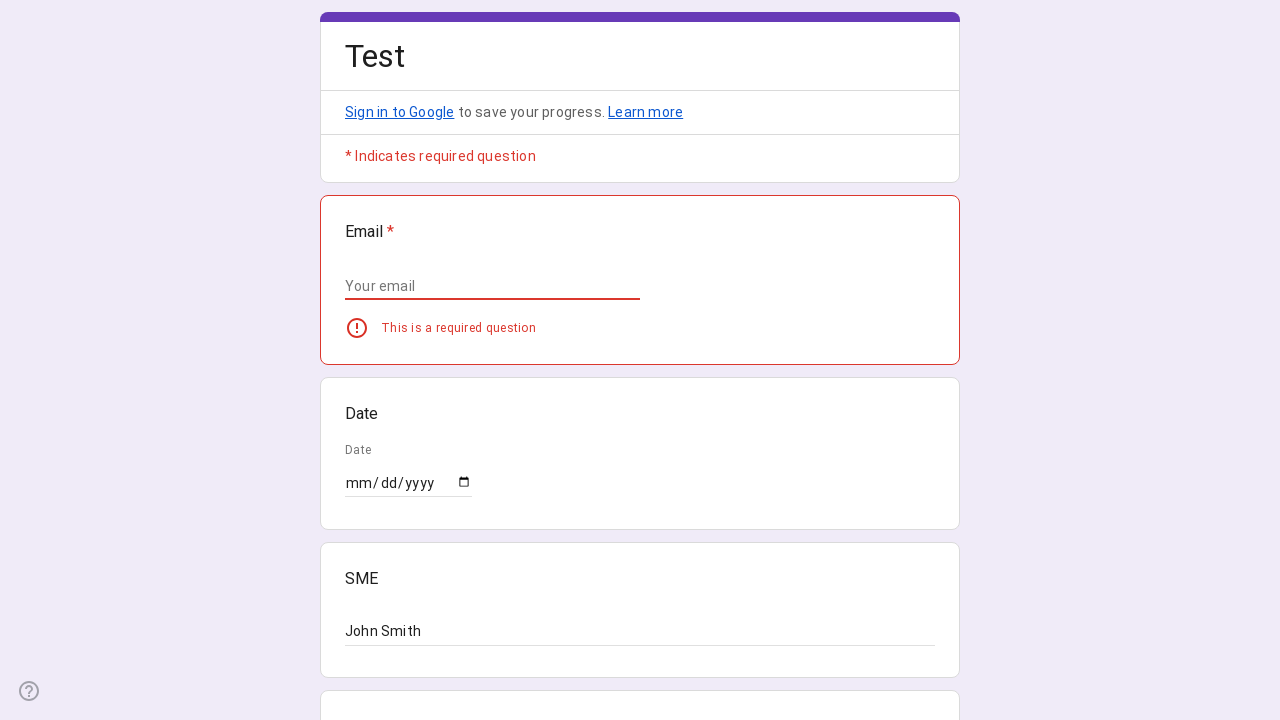